Tests double-click functionality on W3Schools demo page by entering text in a field and double-clicking a button to copy the text to another field.

Starting URL: https://www.w3schools.com/tags/tryit.asp?filename=tryhtml5_ev_ondblclick3

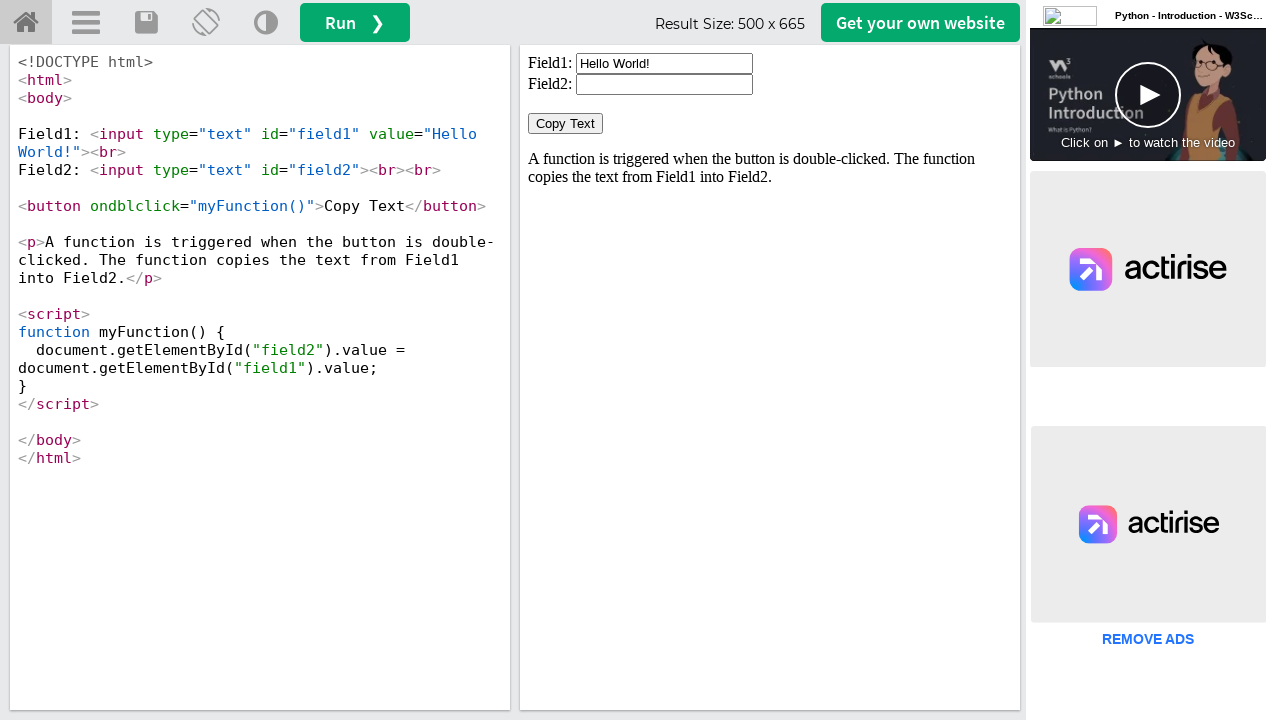

Cleared the first field in the iframe on #iframeResult >> internal:control=enter-frame >> #field1
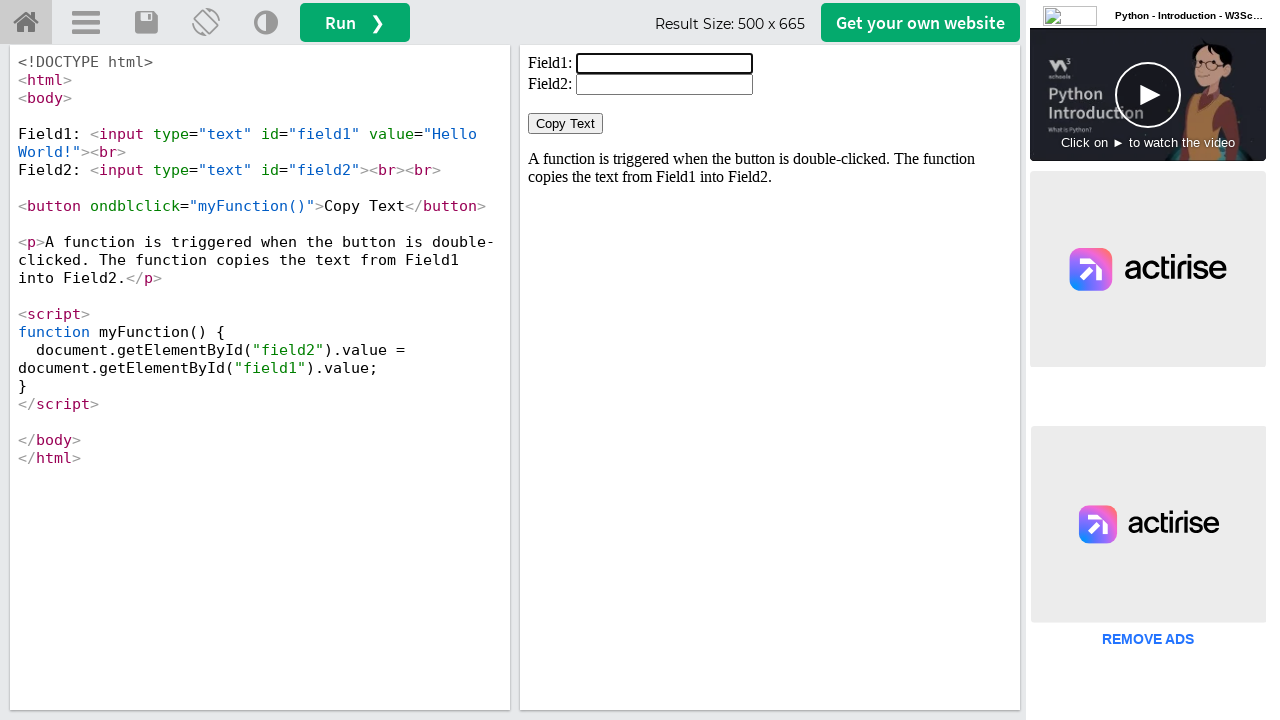

Entered 'manjula' in the first field on #iframeResult >> internal:control=enter-frame >> #field1
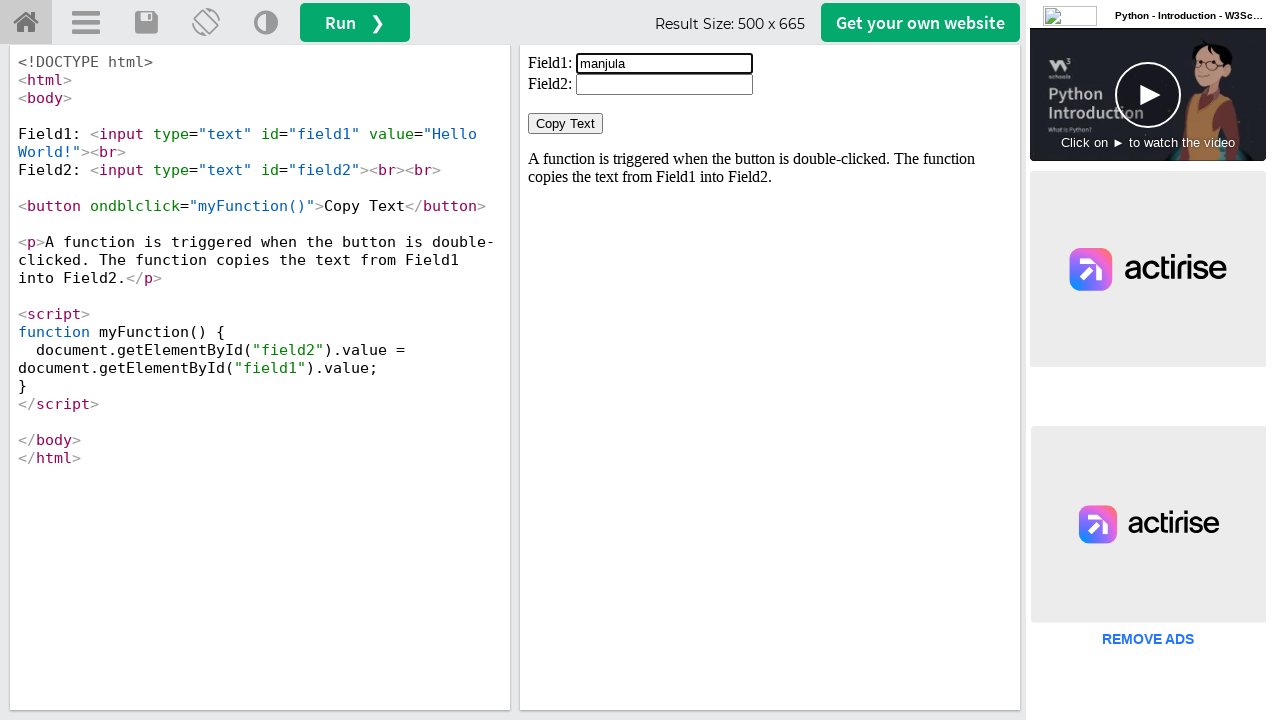

Double-clicked the 'Copy Text' button to copy text to second field at (566, 124) on #iframeResult >> internal:control=enter-frame >> xpath=//button[text()='Copy Tex
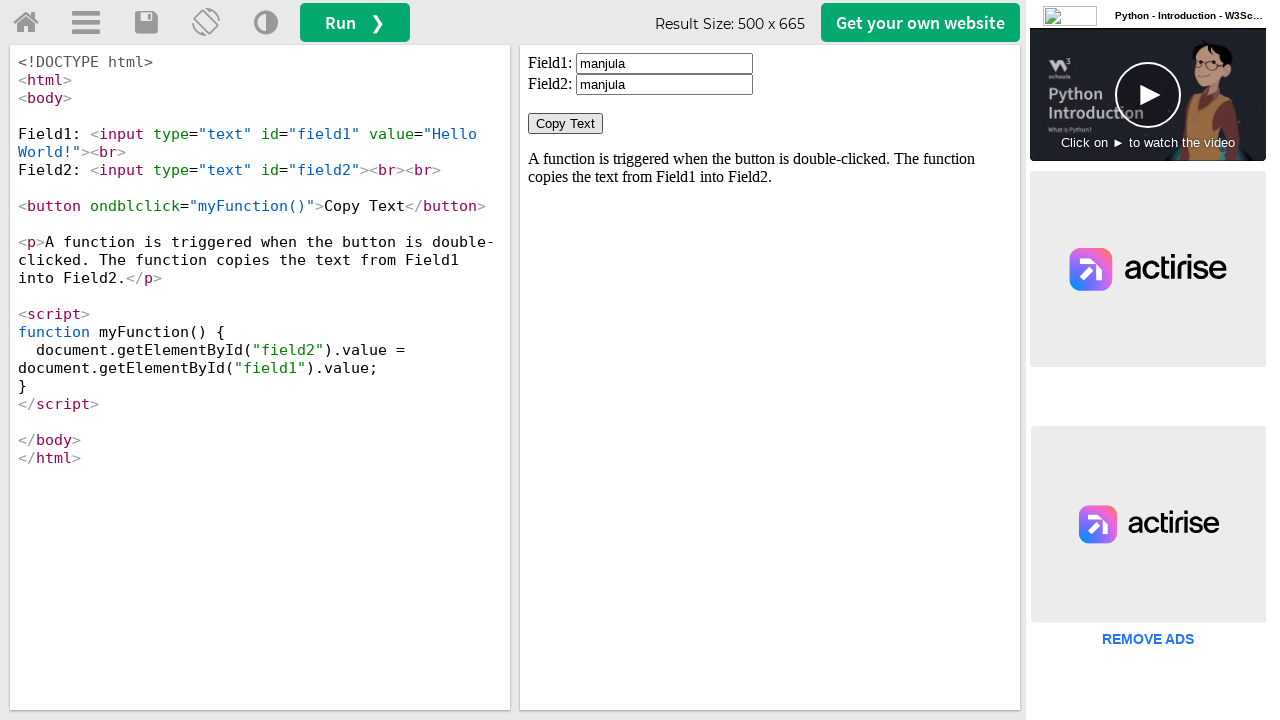

Waited 500ms for copy action to complete
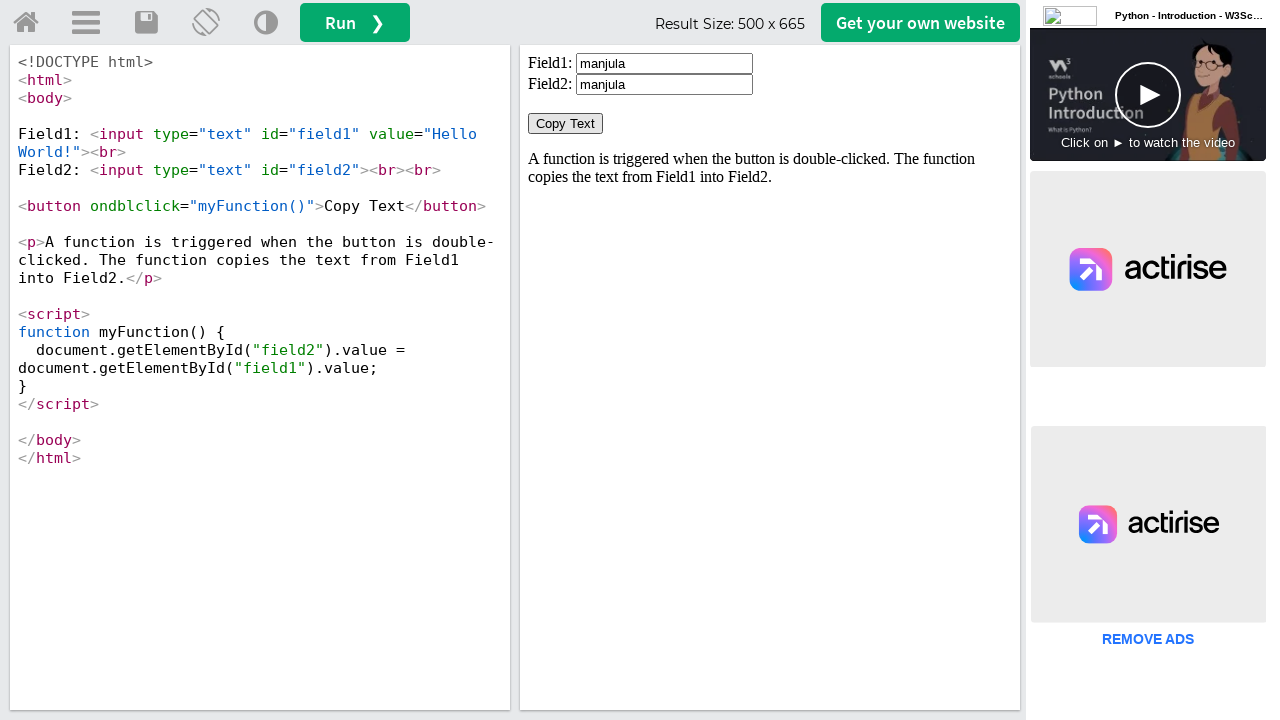

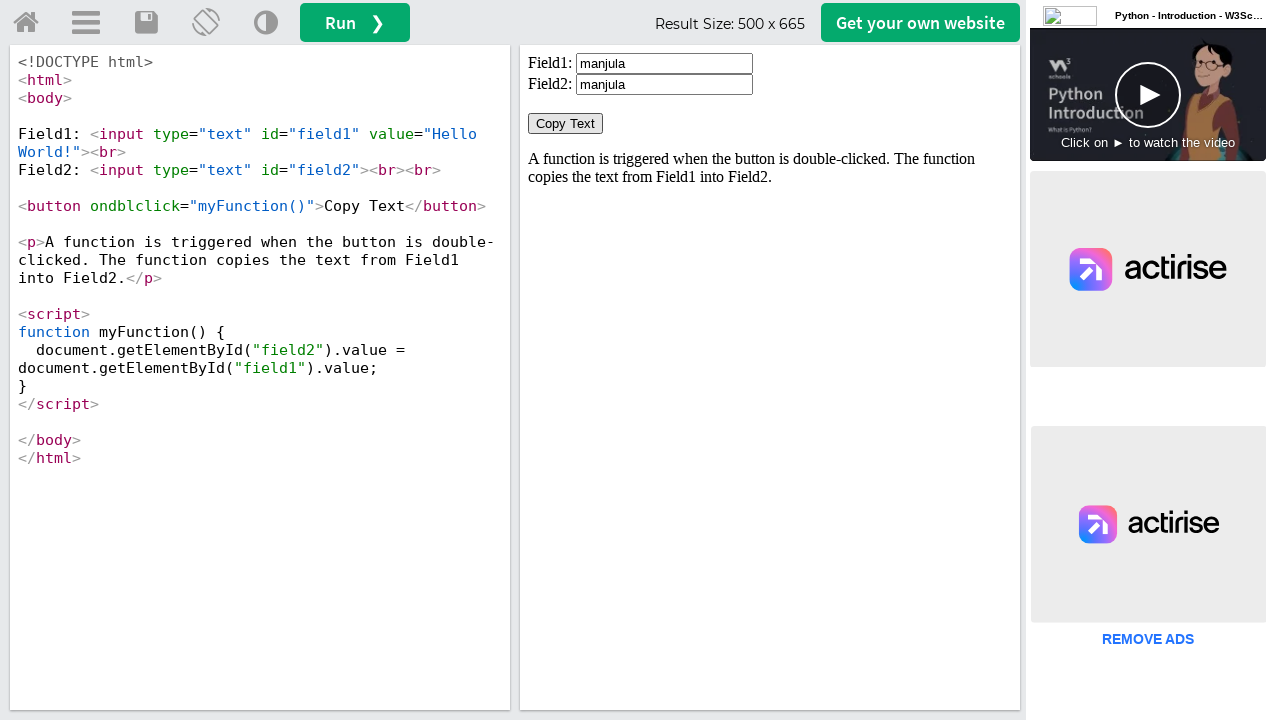